Navigates to the Demoblaze home page and retrieves the page title

Starting URL: https://demoblaze.com/

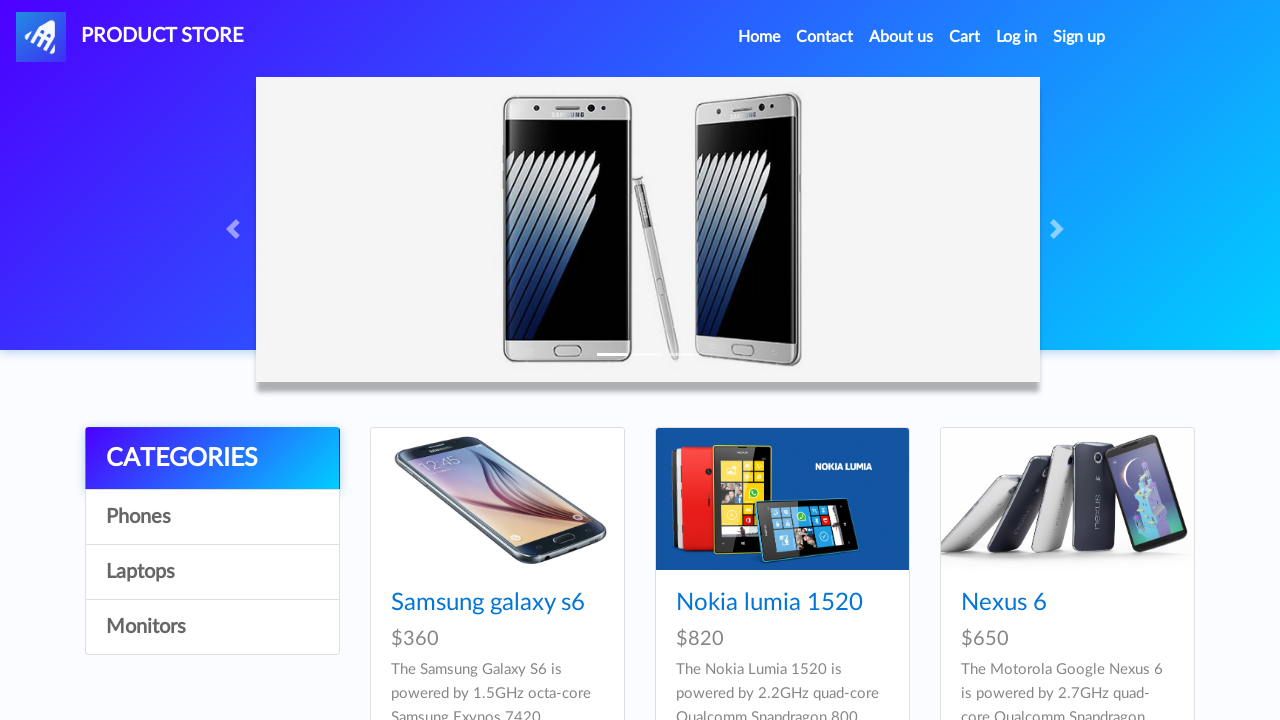

Retrieved page title from Demoblaze home page
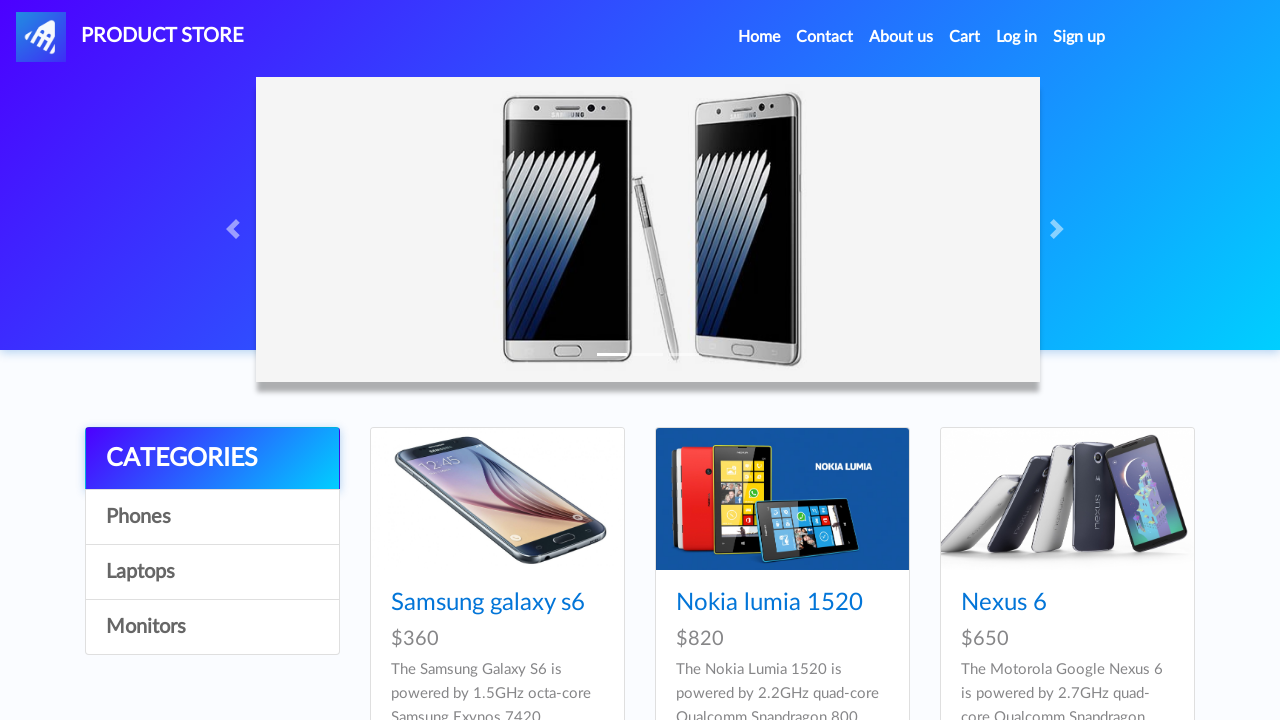

Printed page title to console
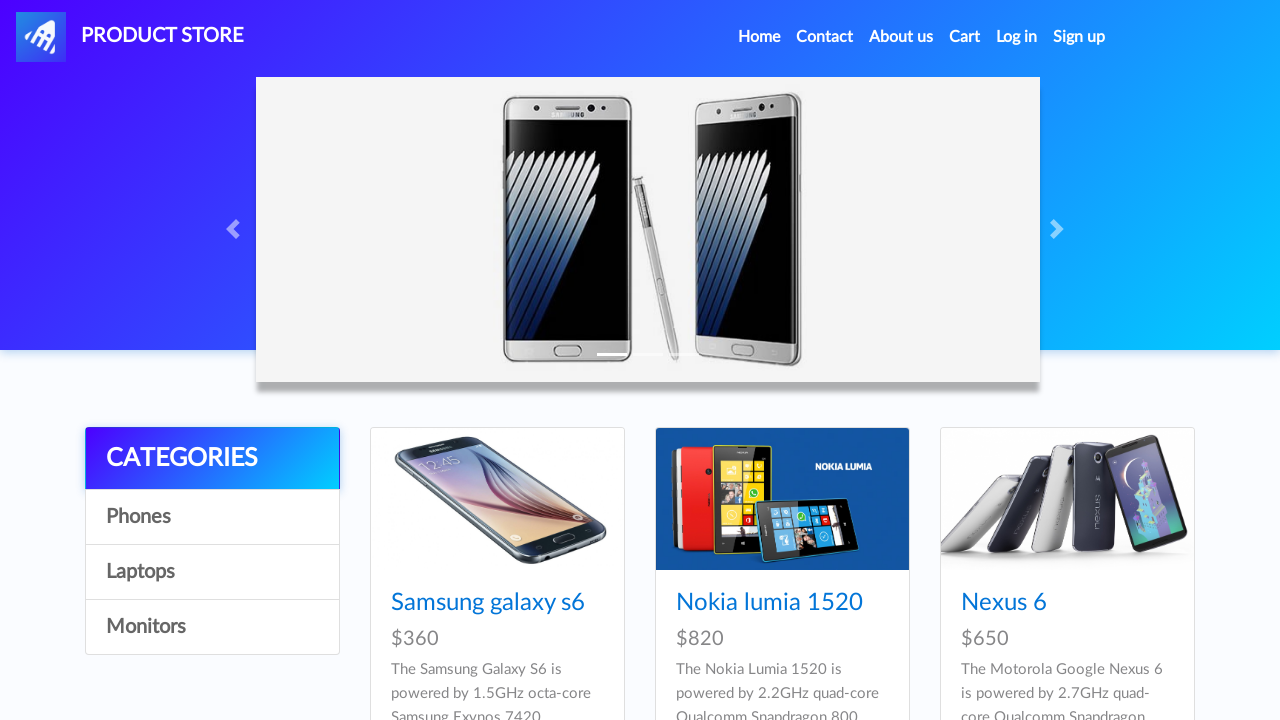

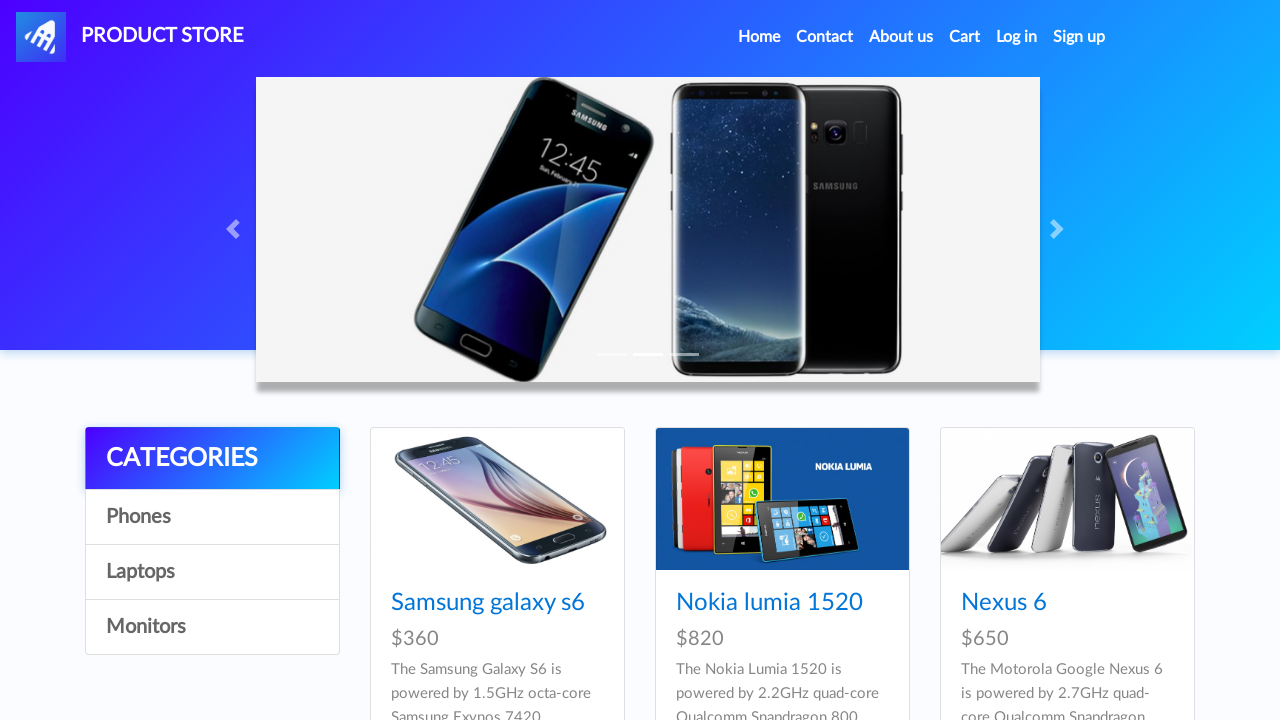